Tests various web elements including checkboxes, dropdowns, autocomplete, visibility toggles, and radio buttons

Starting URL: https://rahulshettyacademy.com/AutomationPractice/

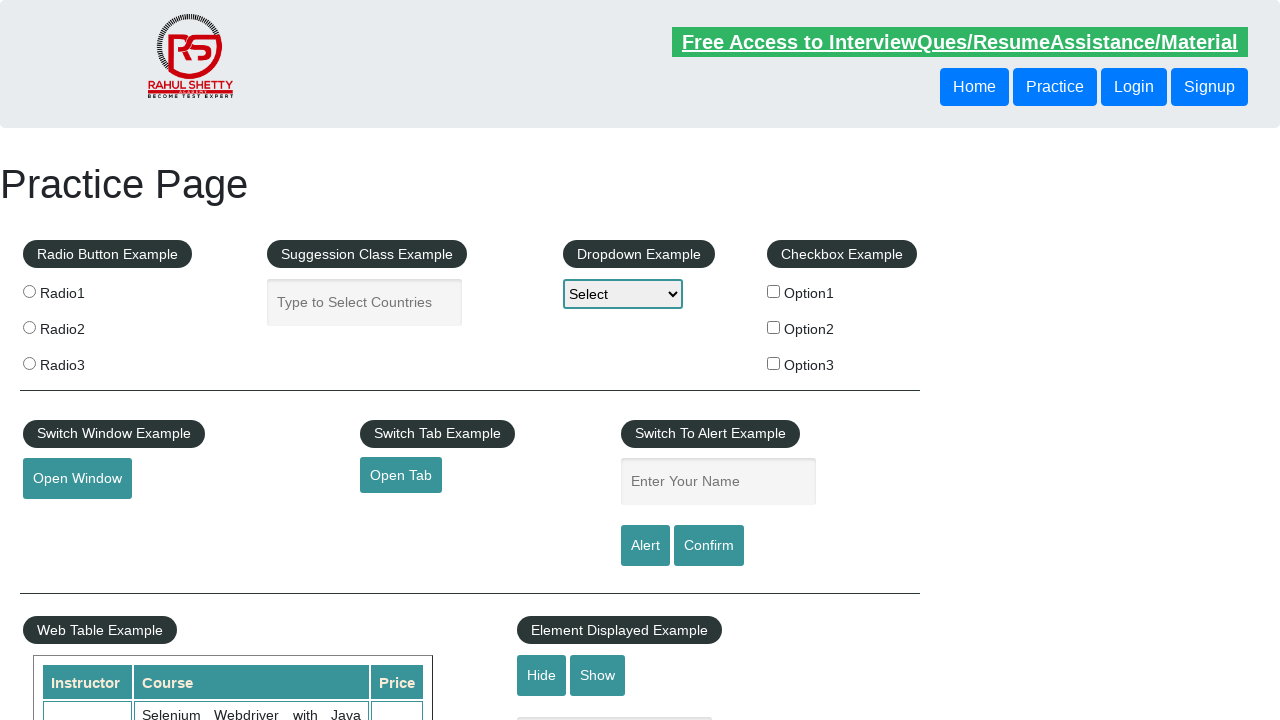

Checked checkbox option 1 at (774, 291) on #checkBoxOption1
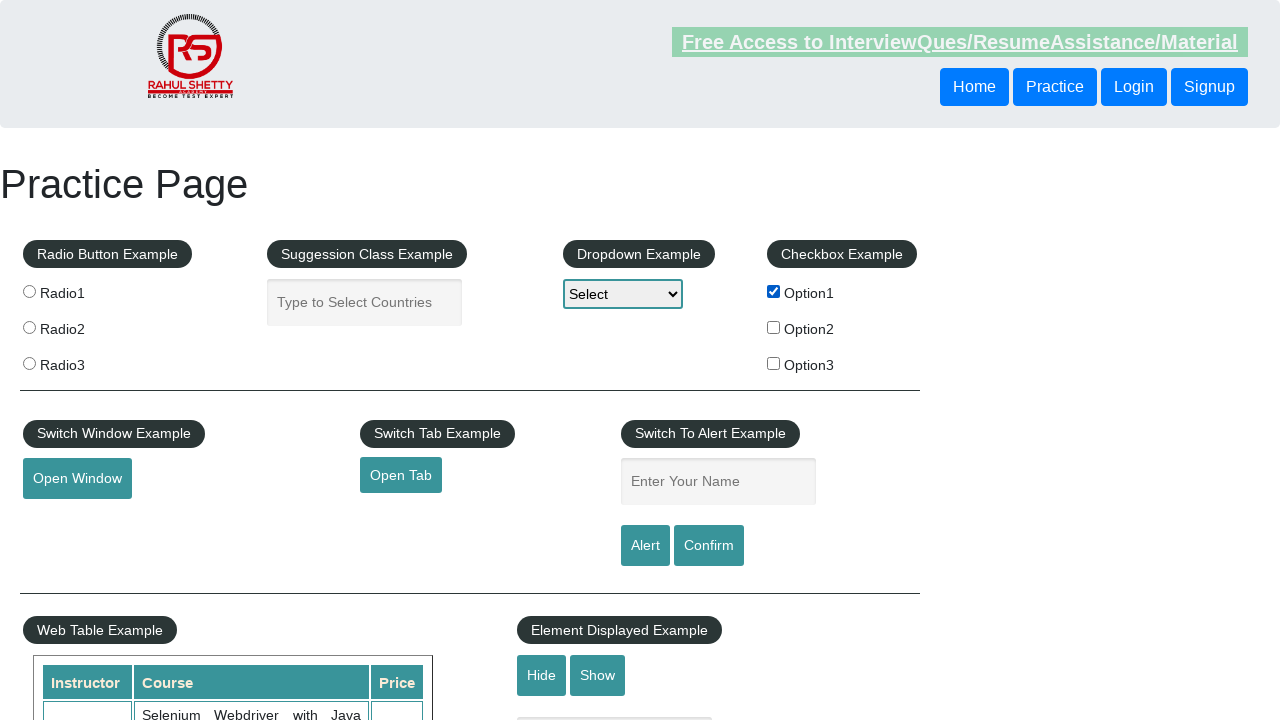

Unchecked checkbox option 1 at (774, 291) on #checkBoxOption1
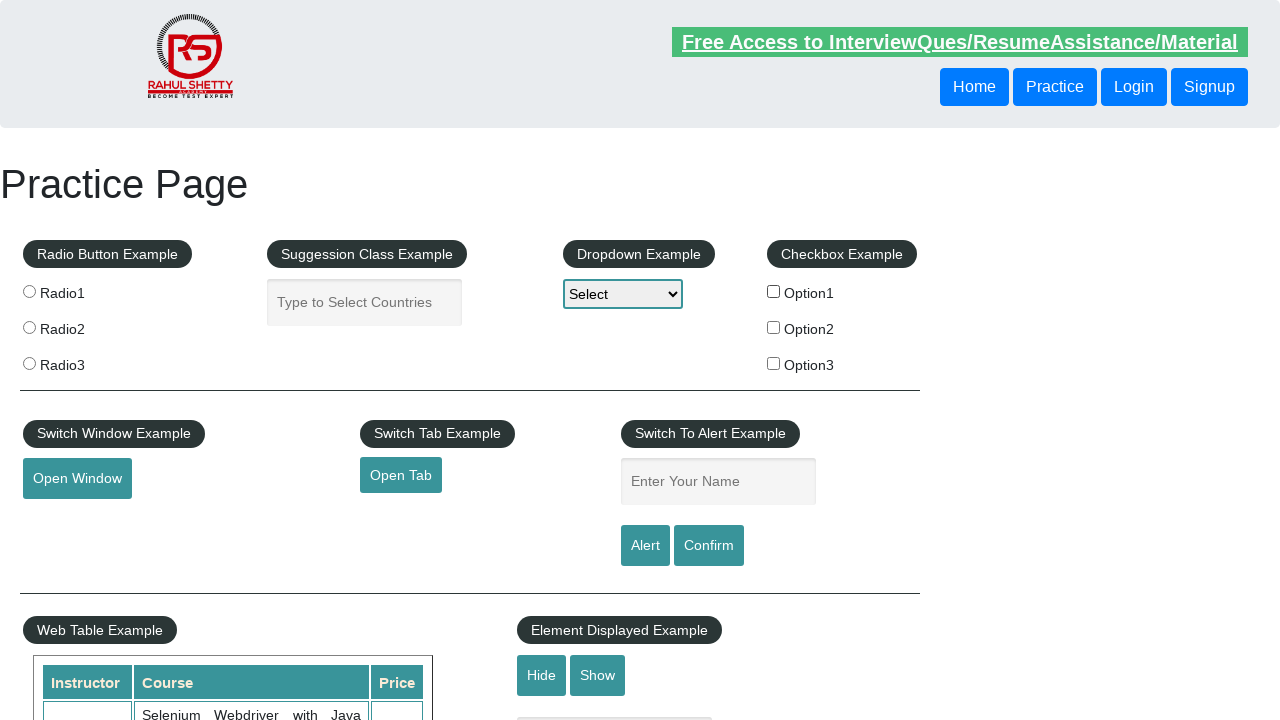

Checked checkbox option 2 at (774, 327) on input[value="option2"]
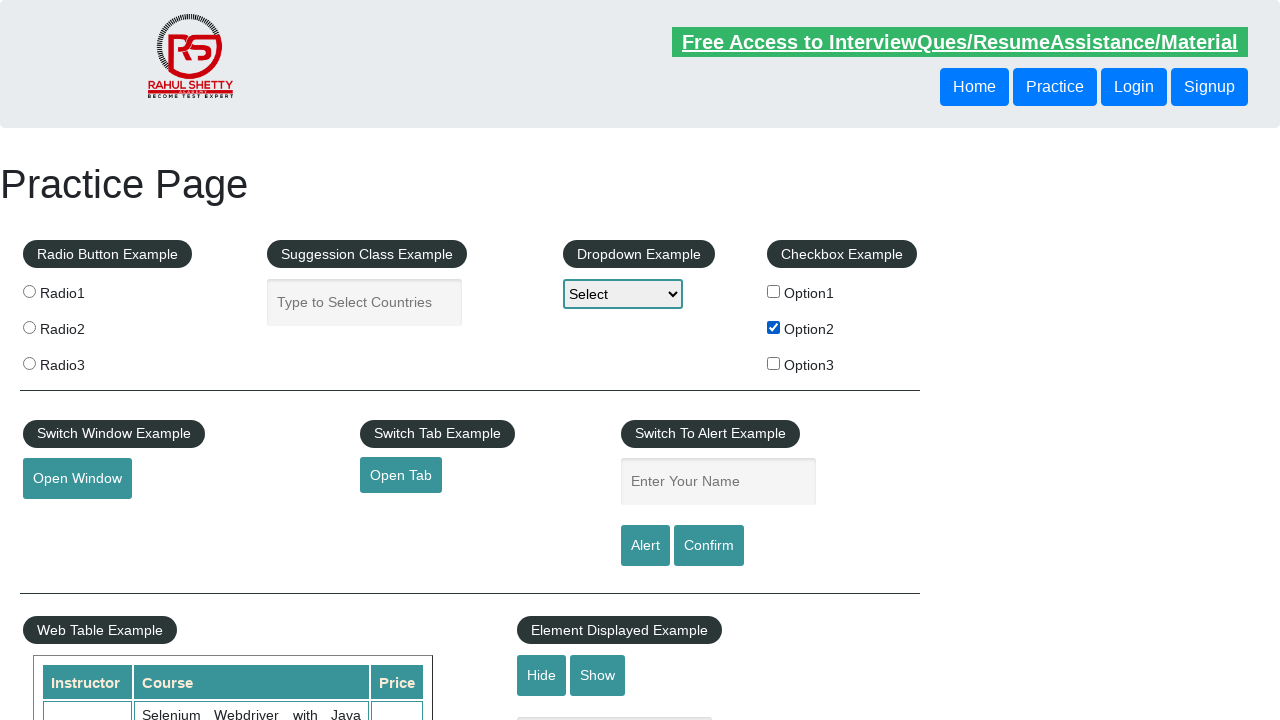

Checked checkbox option 3 at (774, 363) on input[value="option3"]
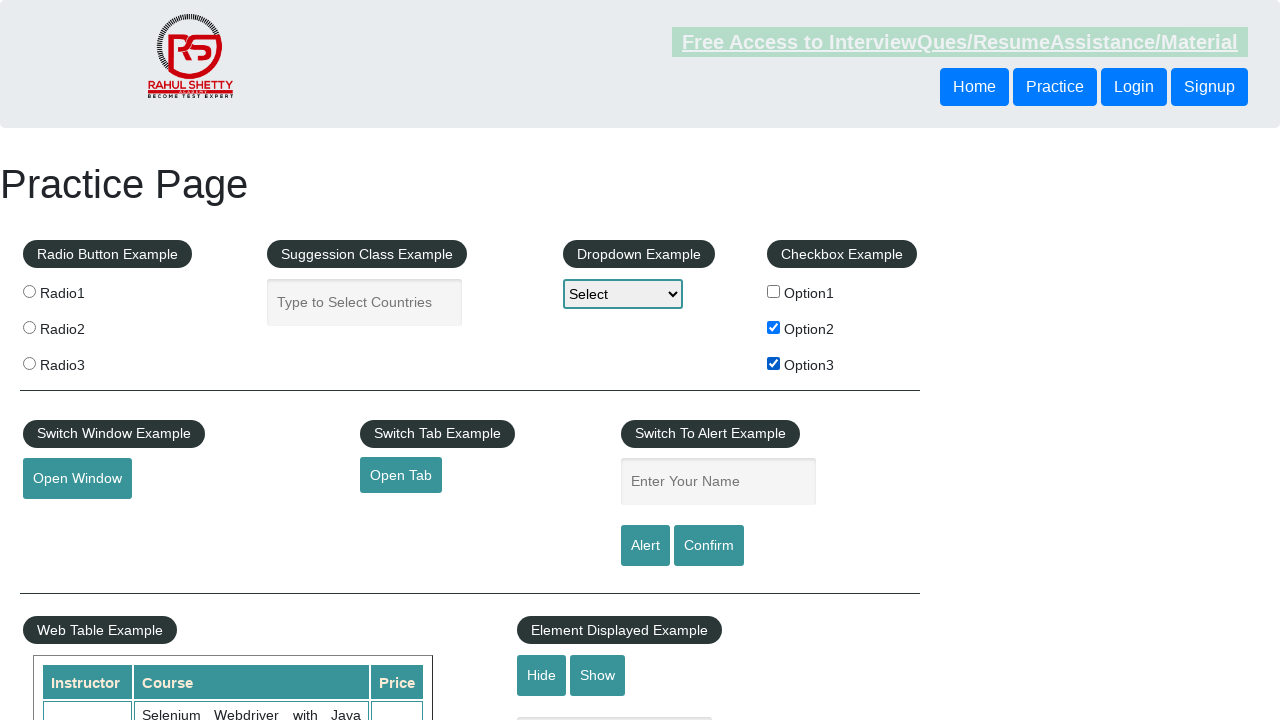

Selected option 2 from static dropdown on select
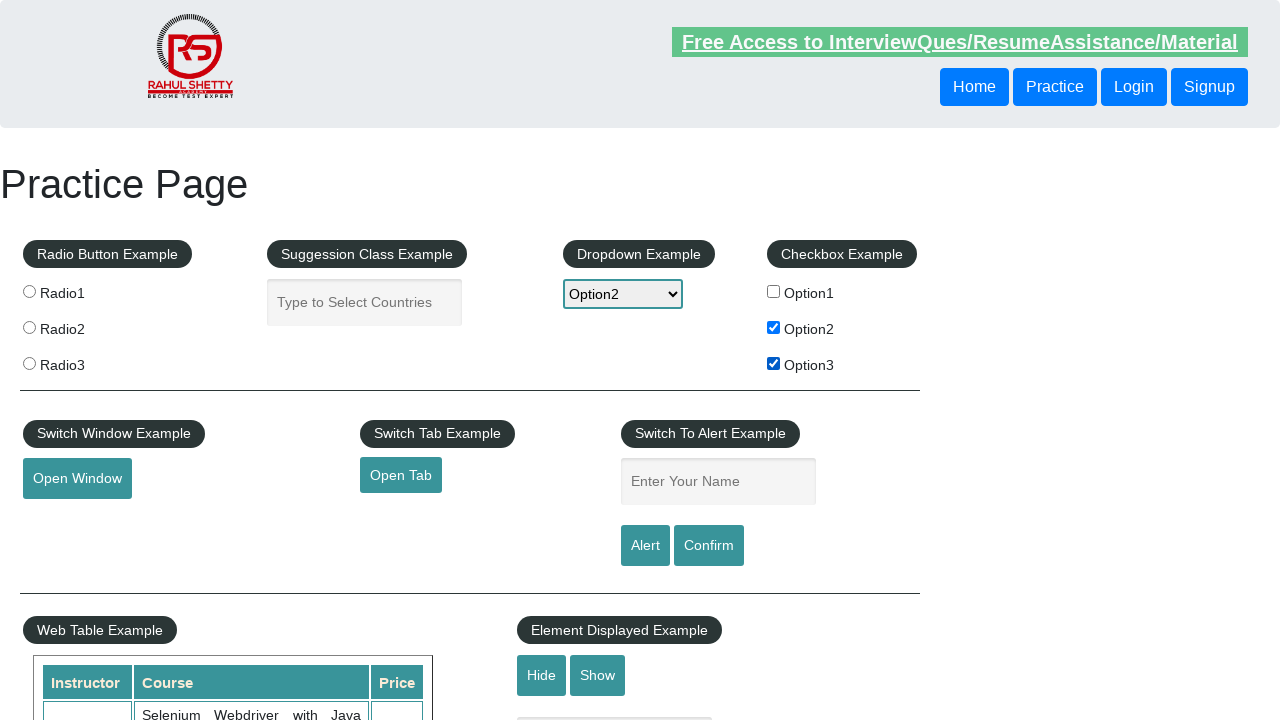

Filled autocomplete field with 'ind' on #autocomplete
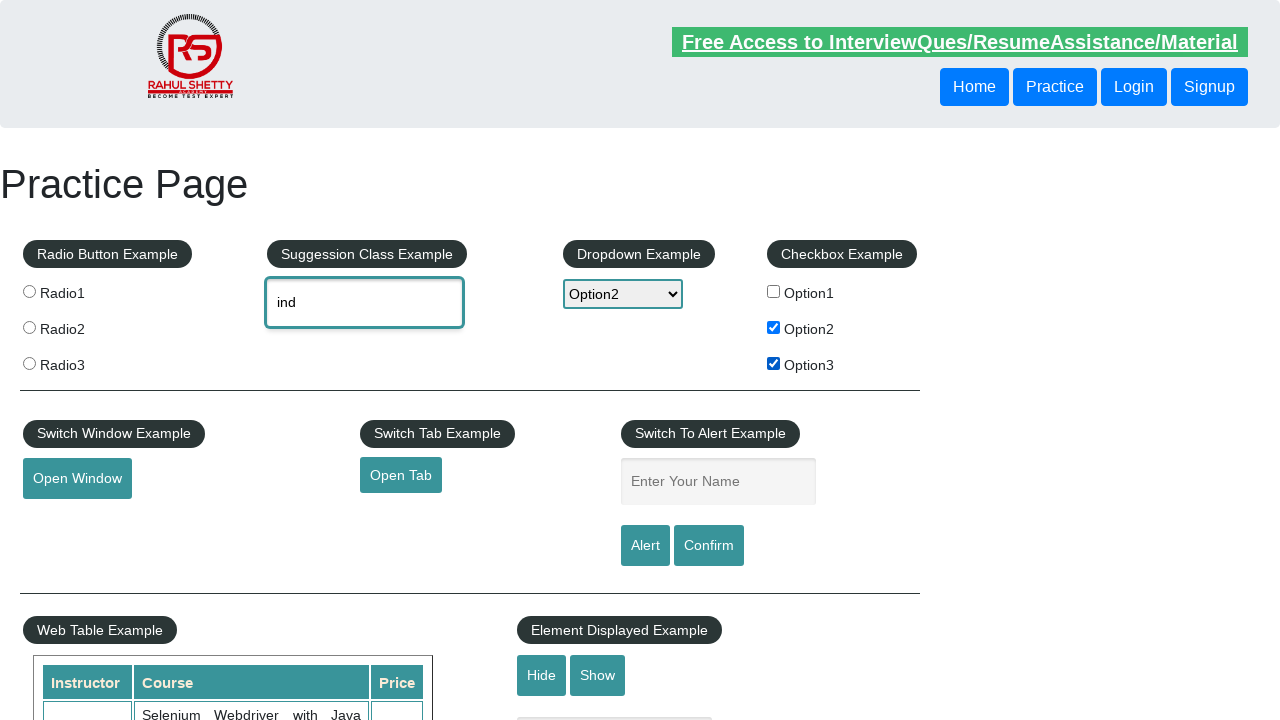

Selected 'India' from autocomplete dropdown at (382, 342) on .ui-menu-item div:has-text("India")
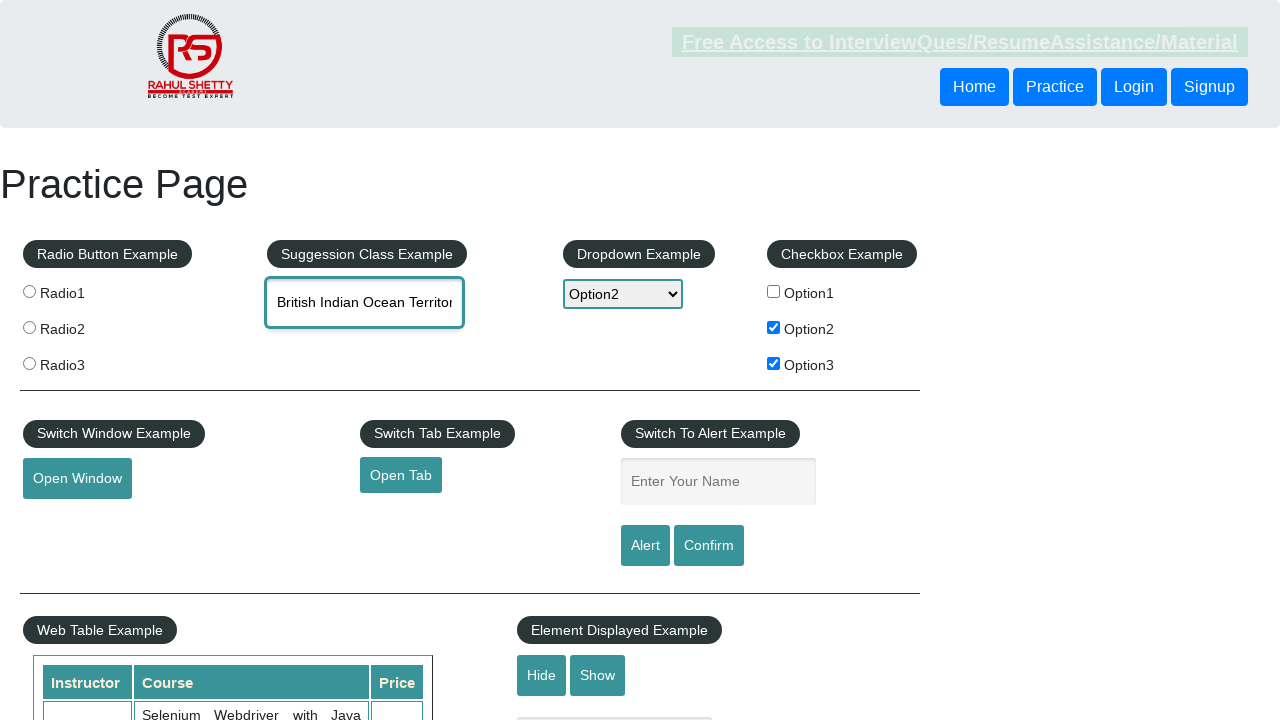

Clicked hide textbox button at (542, 675) on #hide-textbox
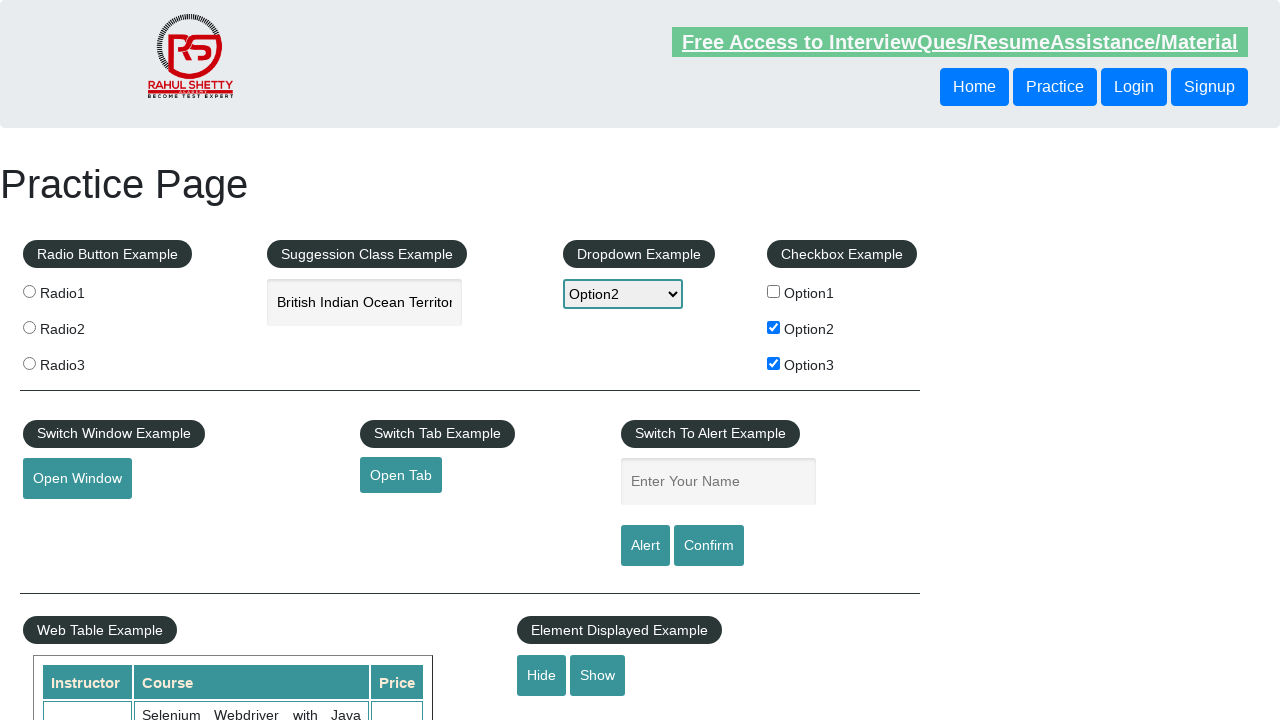

Clicked show textbox button at (598, 675) on #show-textbox
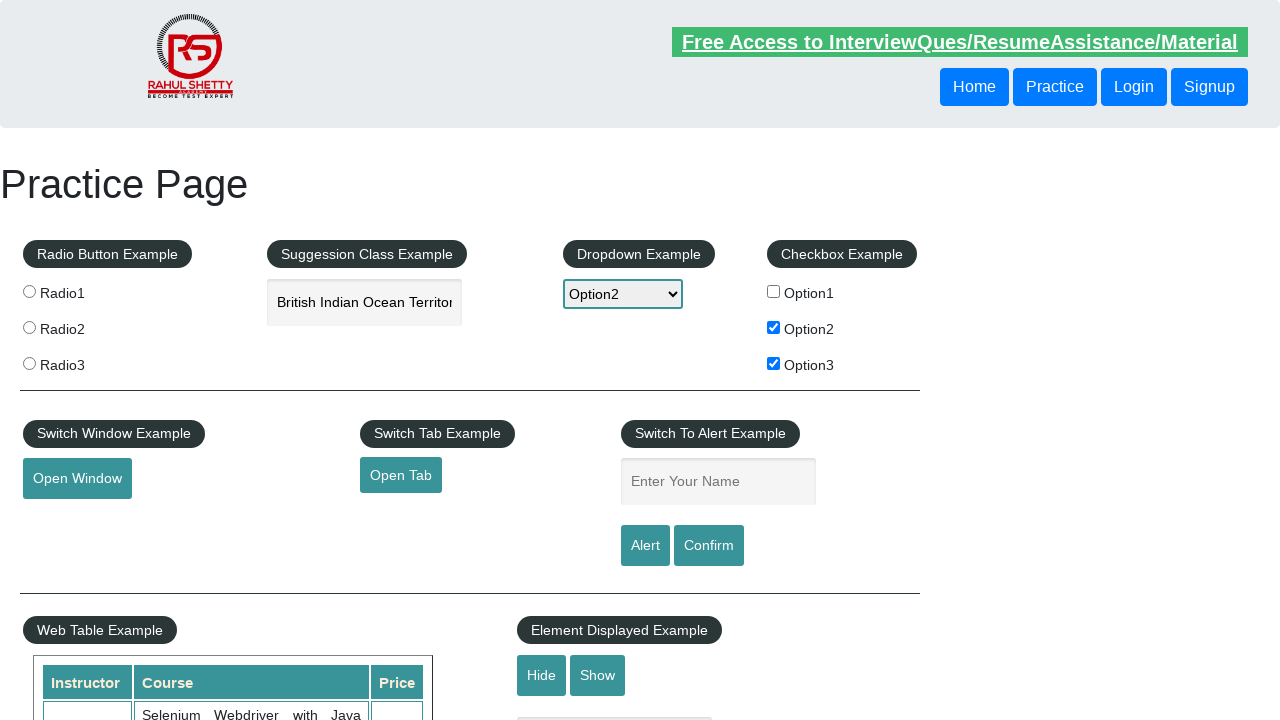

Checked radio button 2 at (29, 327) on [value="radio2"]
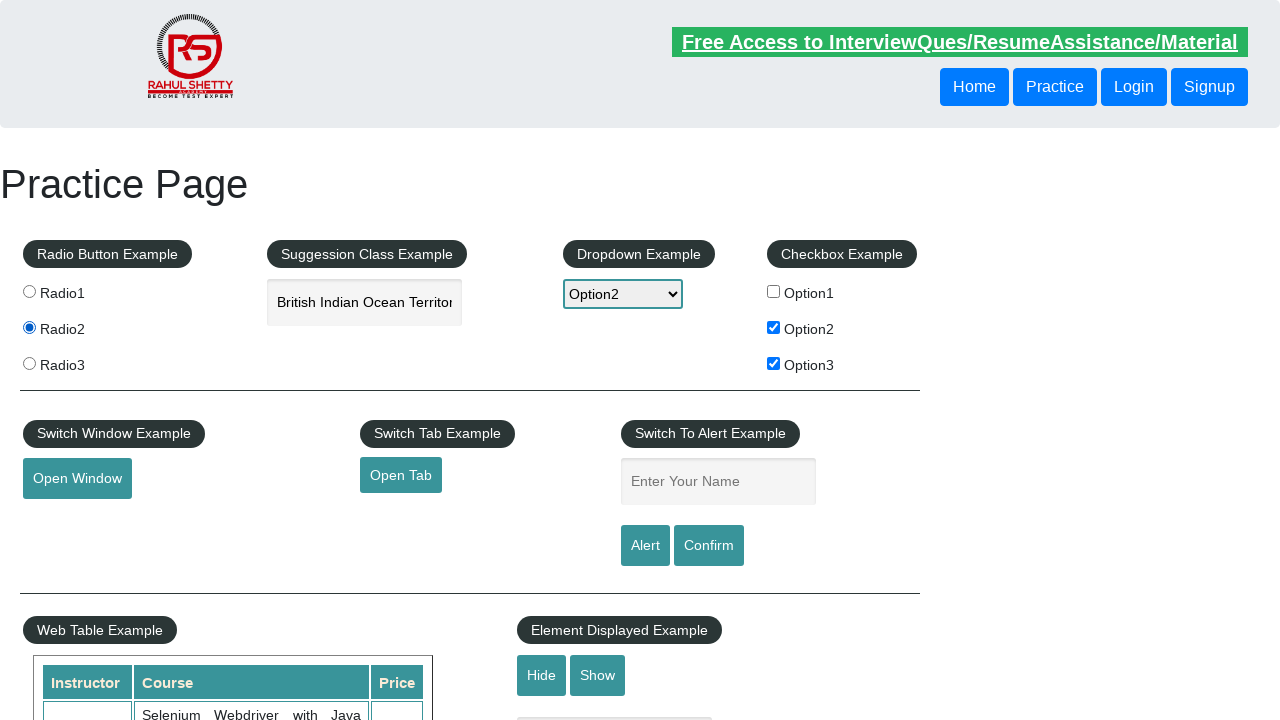

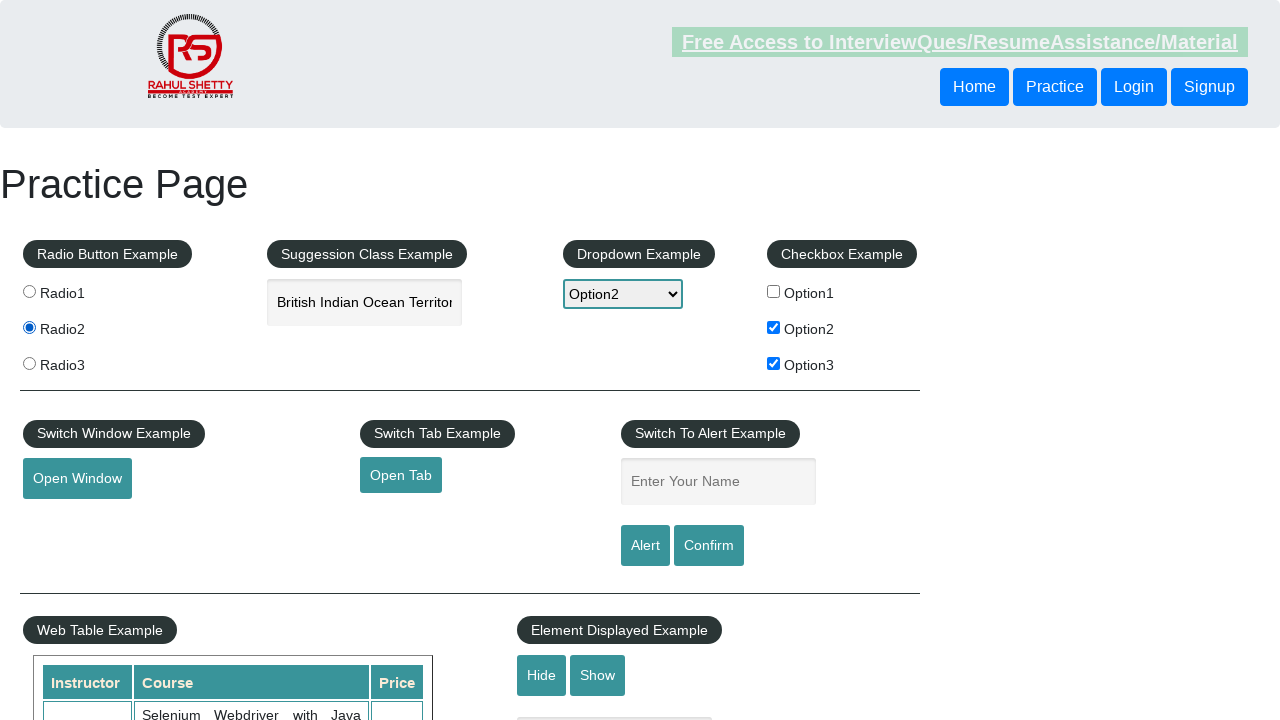